Tests radio button functionality by iterating through radio buttons and selecting the one with value "c#"

Starting URL: http://seleniumpractise.blogspot.in/2016/08/how-to-automate-radio-button-in.html

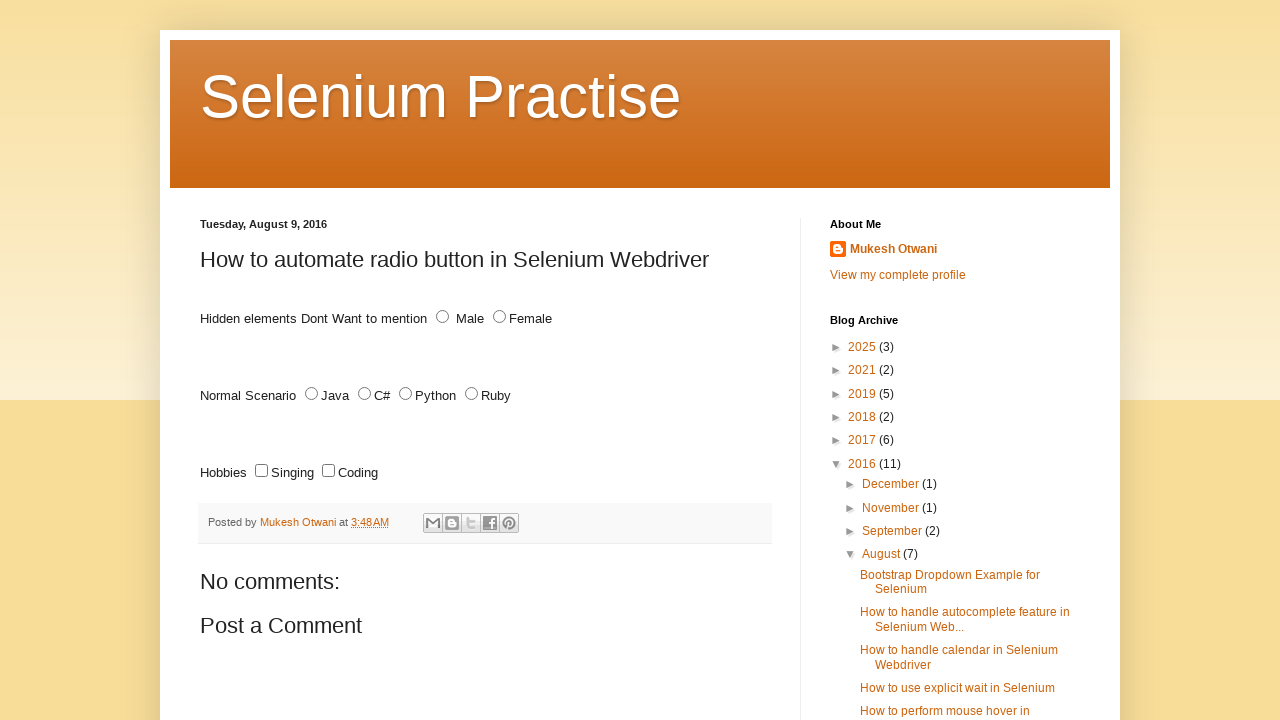

Waited for radio buttons with name 'lang' to load
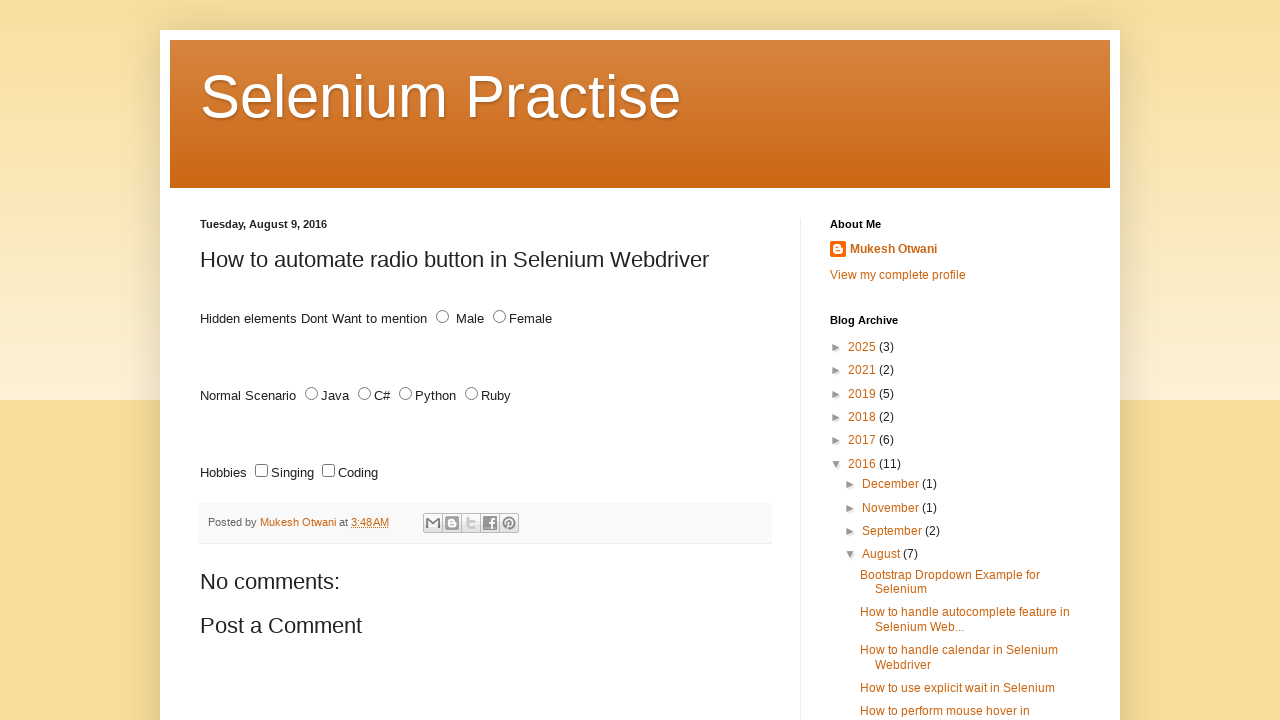

Located all radio buttons with name 'lang'
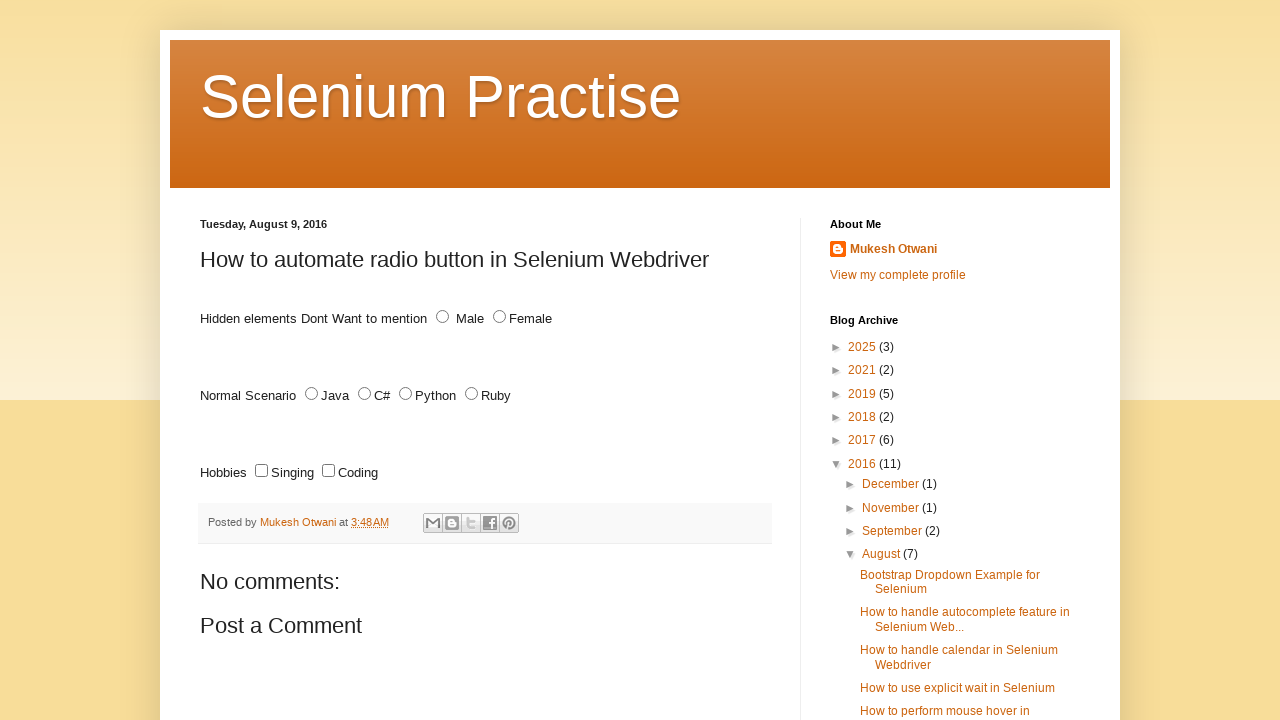

Found 4 radio buttons
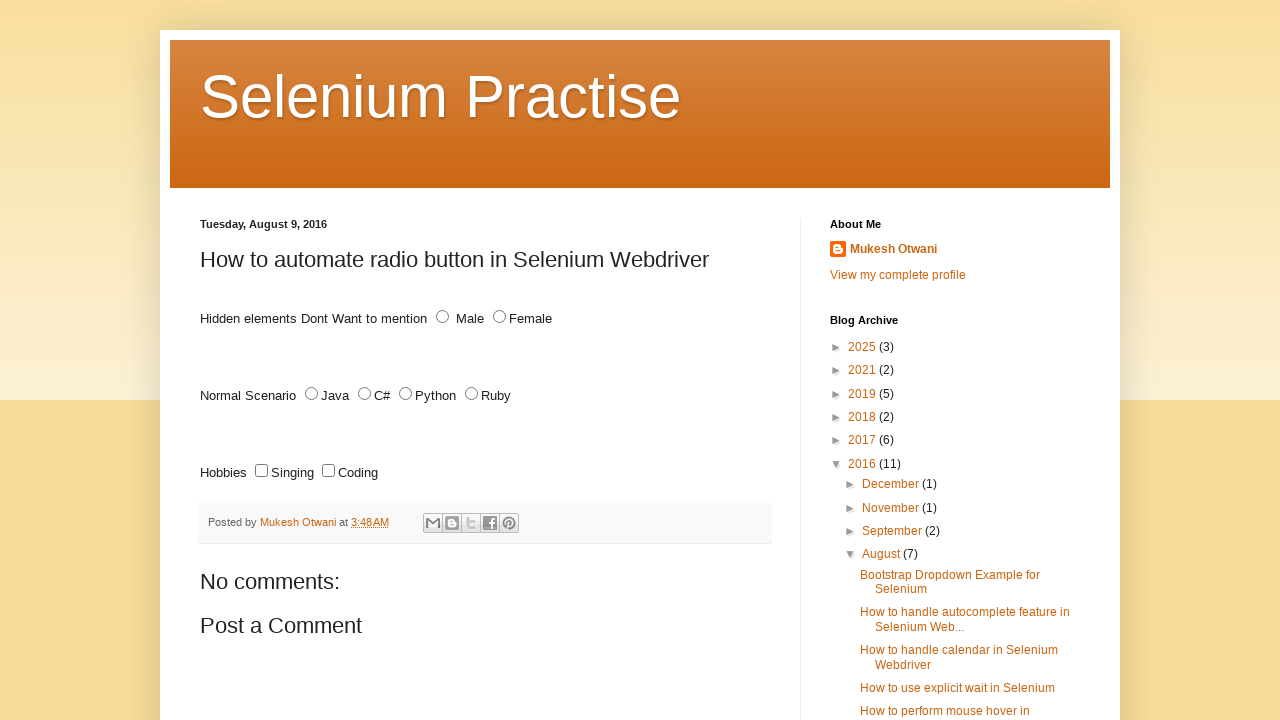

Selected radio button at index 0
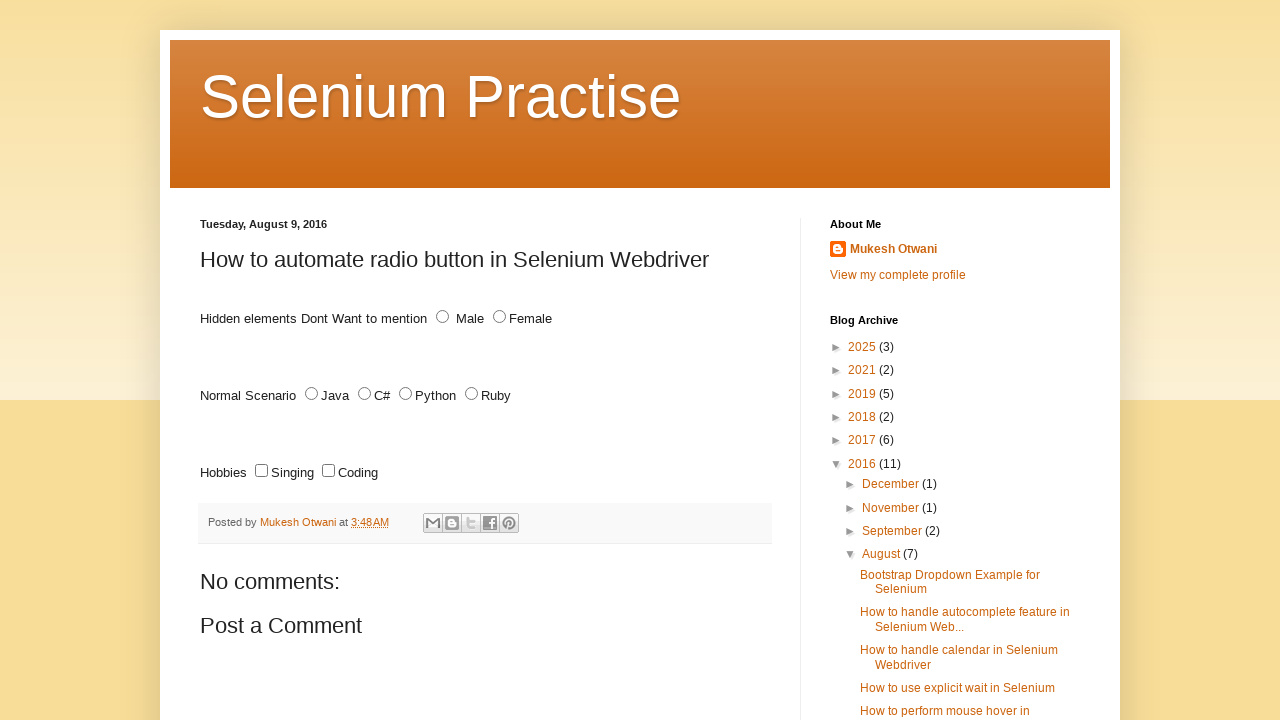

Retrieved value attribute: 'JAVA'
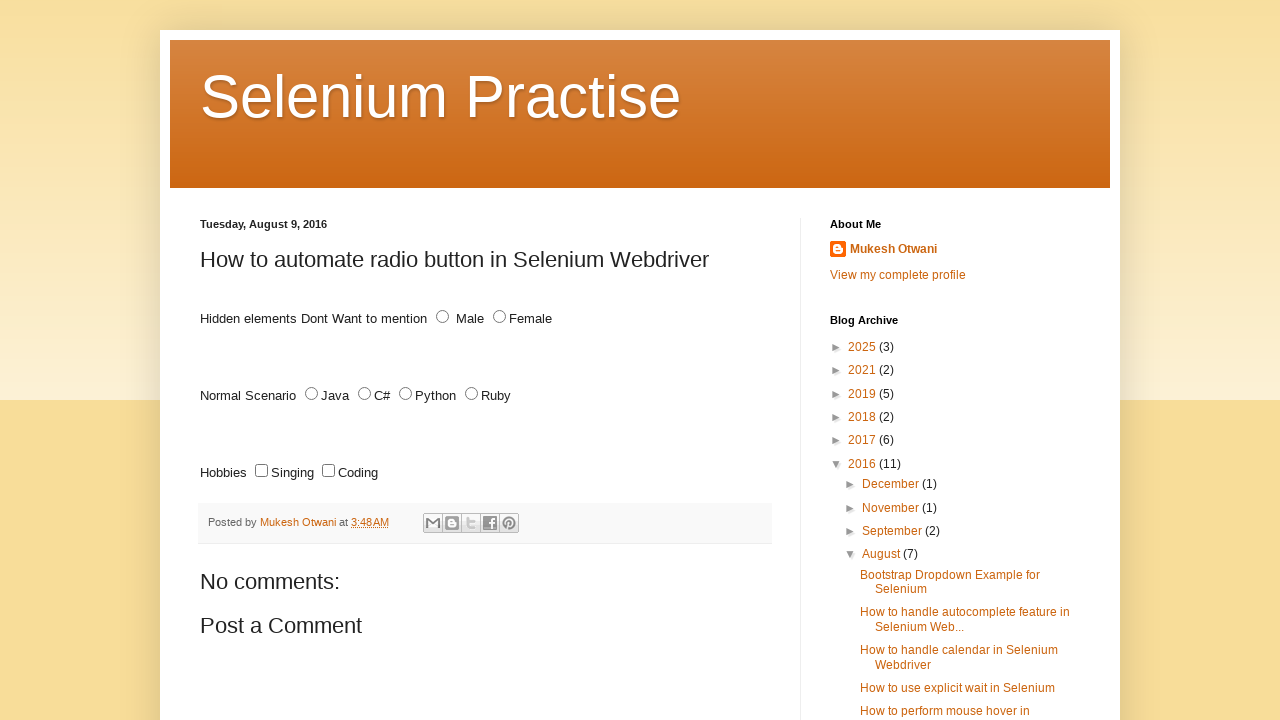

Selected radio button at index 1
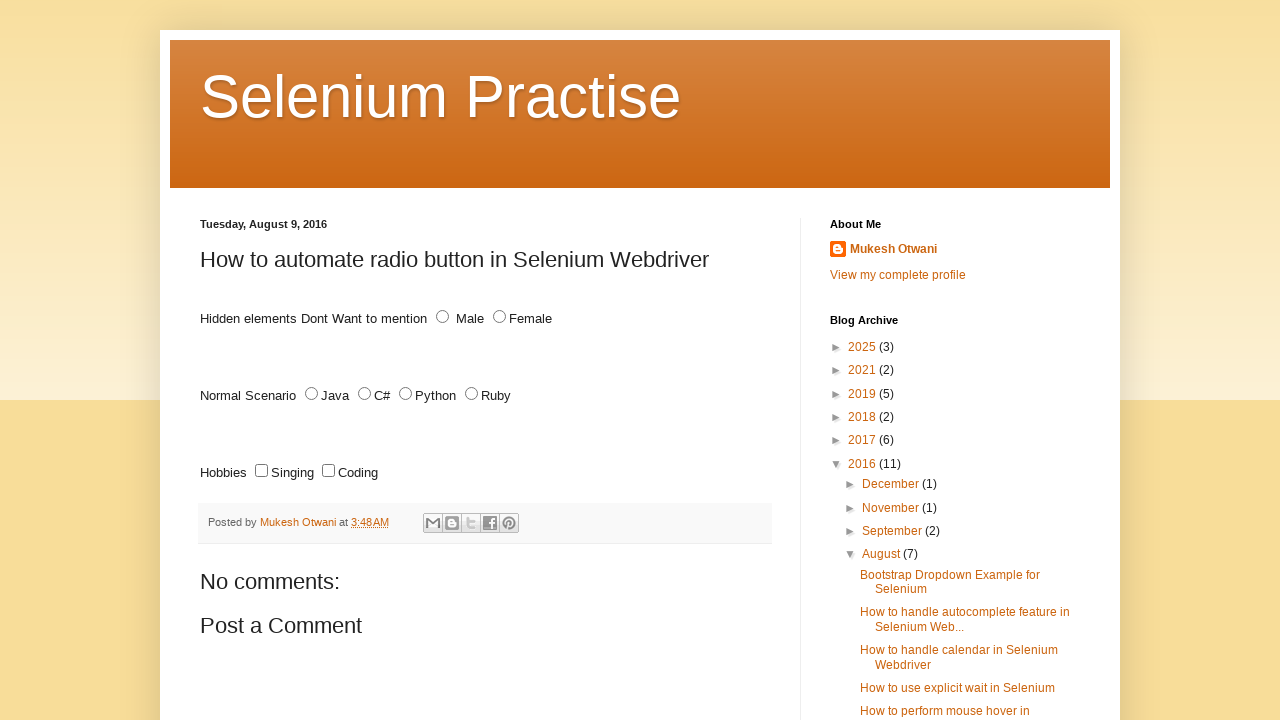

Retrieved value attribute: 'C#'
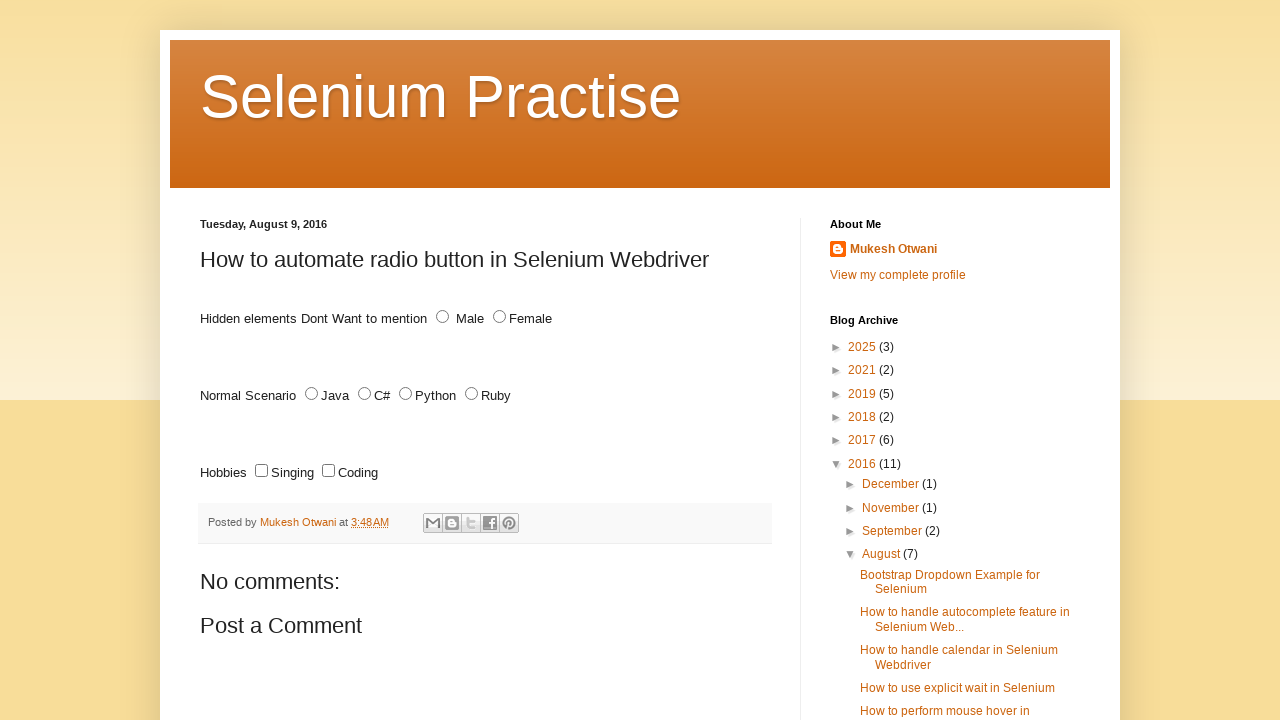

Clicked radio button with value 'c#' at (364, 394) on input[type='radio'][name='lang'] >> nth=1
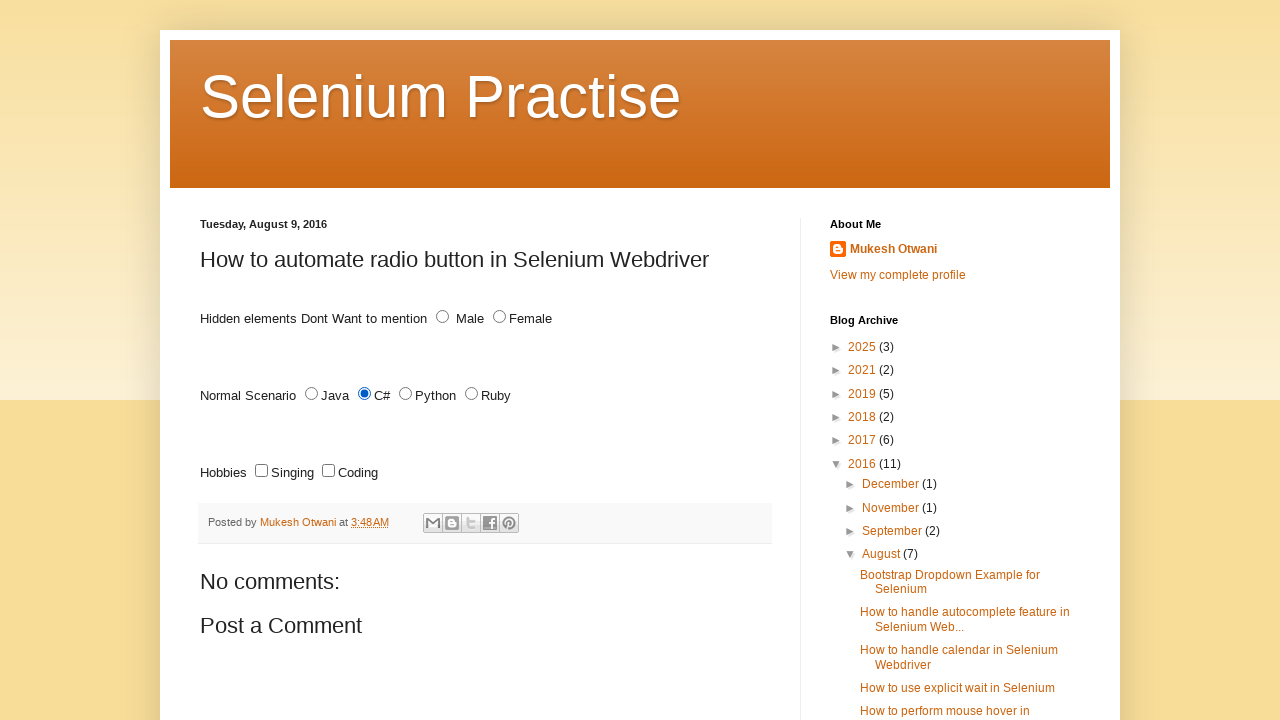

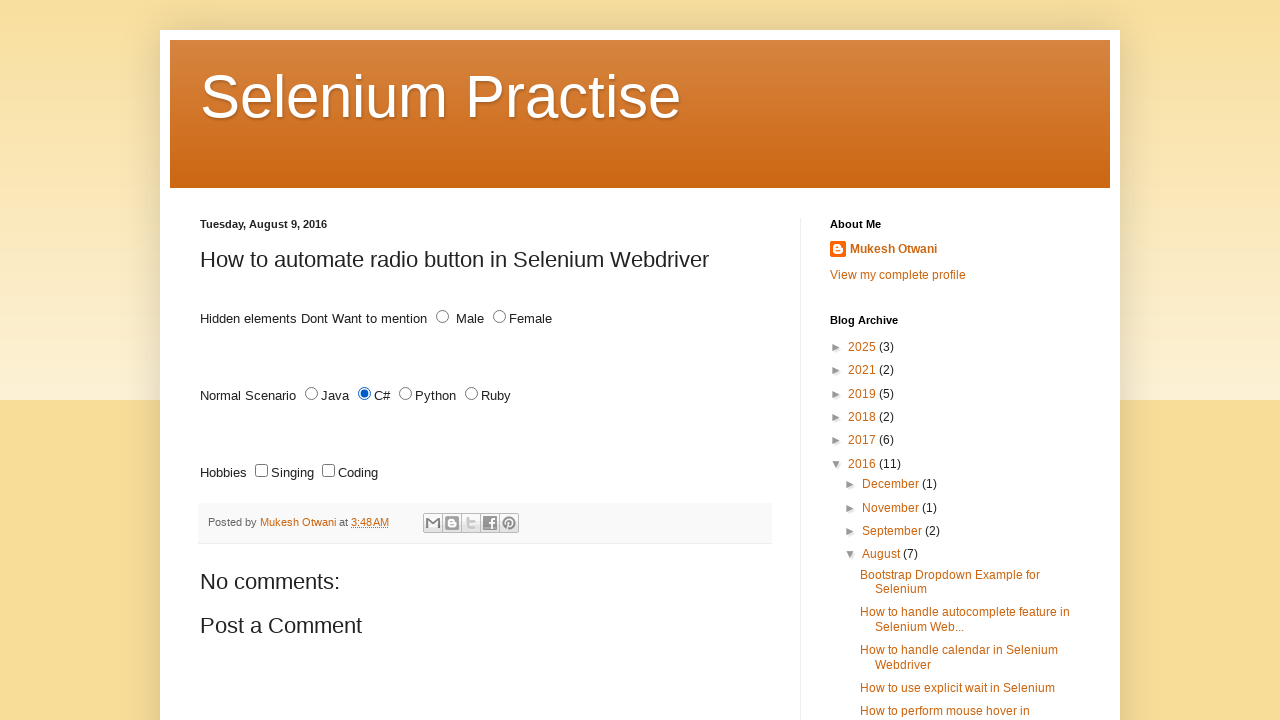